Tests file upload functionality by selecting a file using the file input element and verifying the file name is displayed in the input field

Starting URL: http://the-internet.herokuapp.com/upload

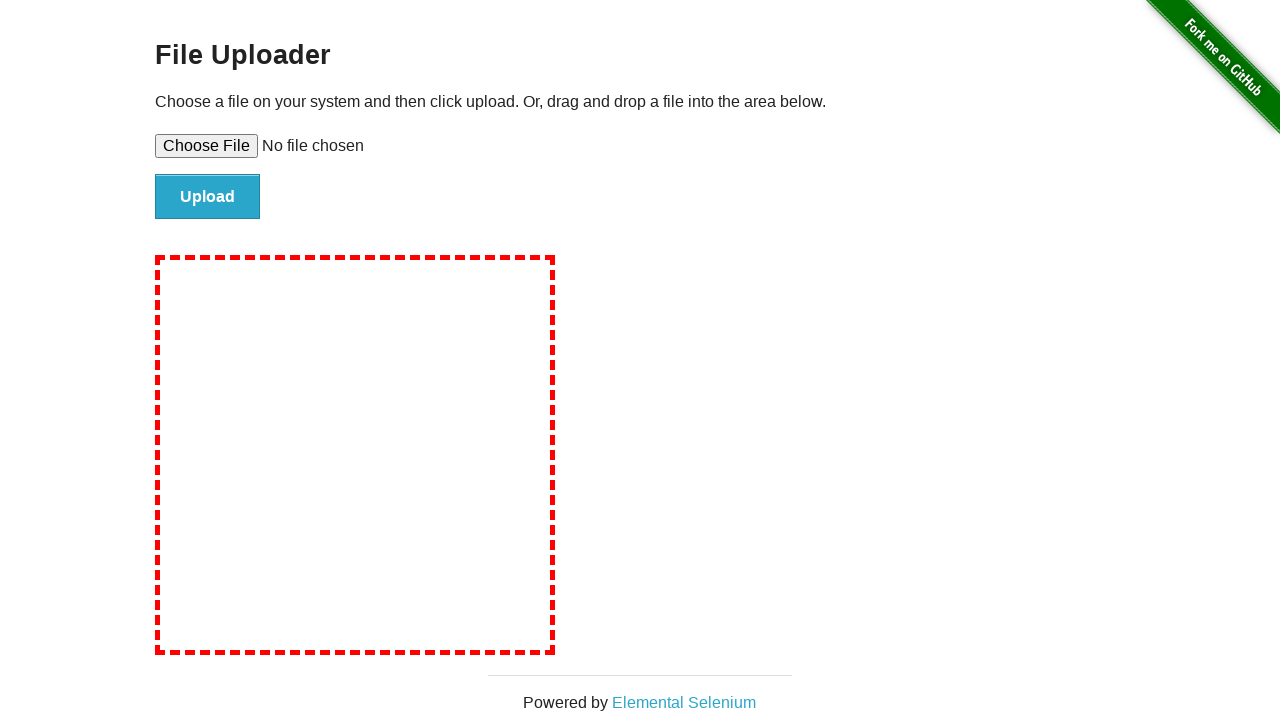

Selected temporary test file for upload
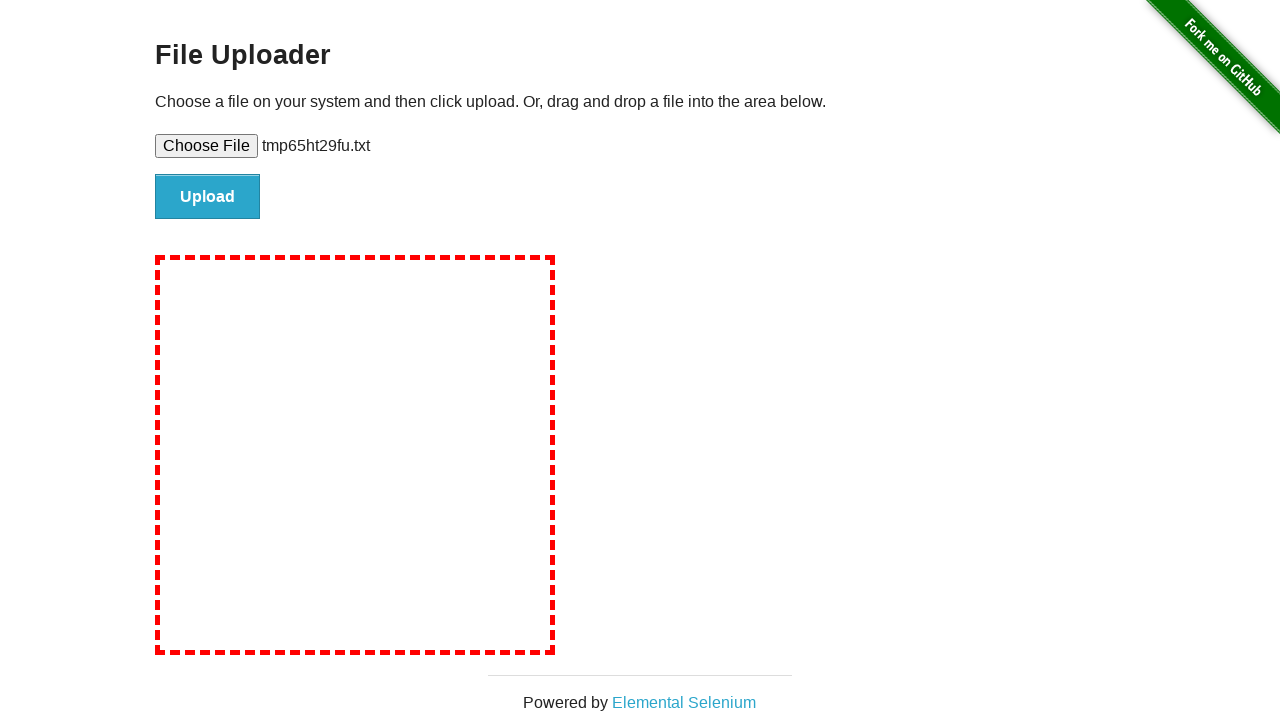

Clicked the upload button to submit the file at (208, 197) on #file-submit
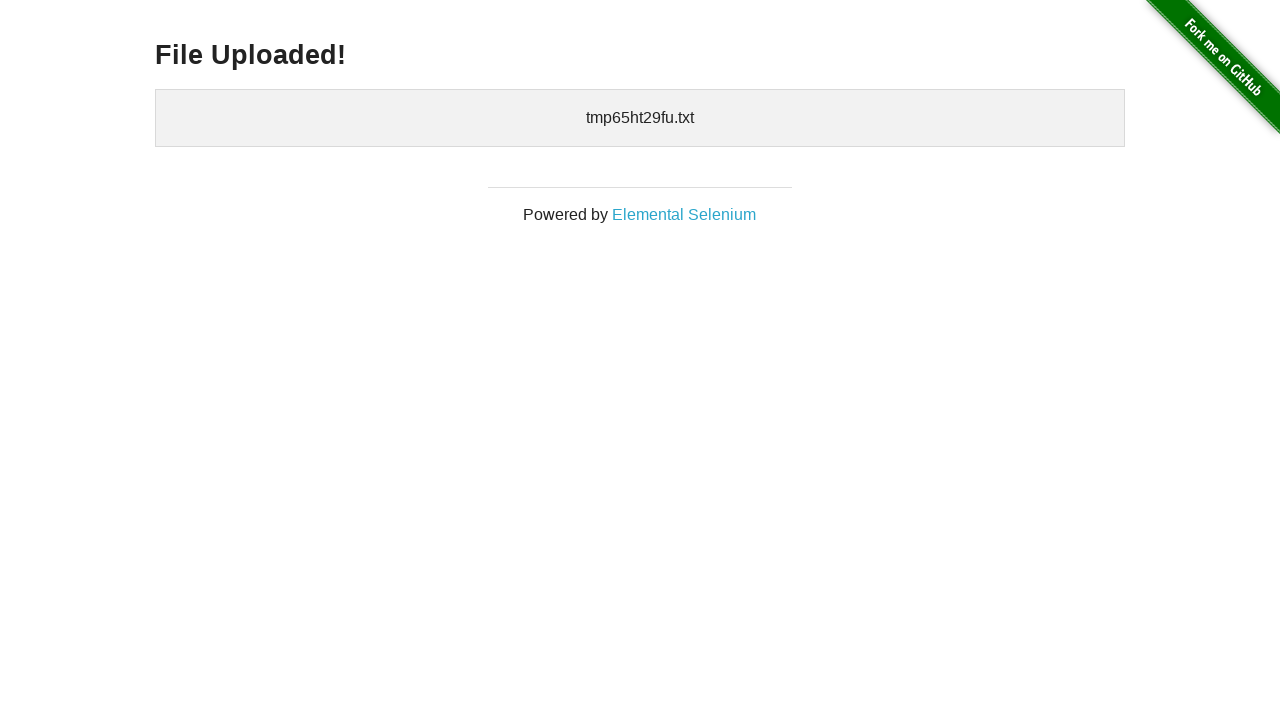

File upload completed and confirmation displayed
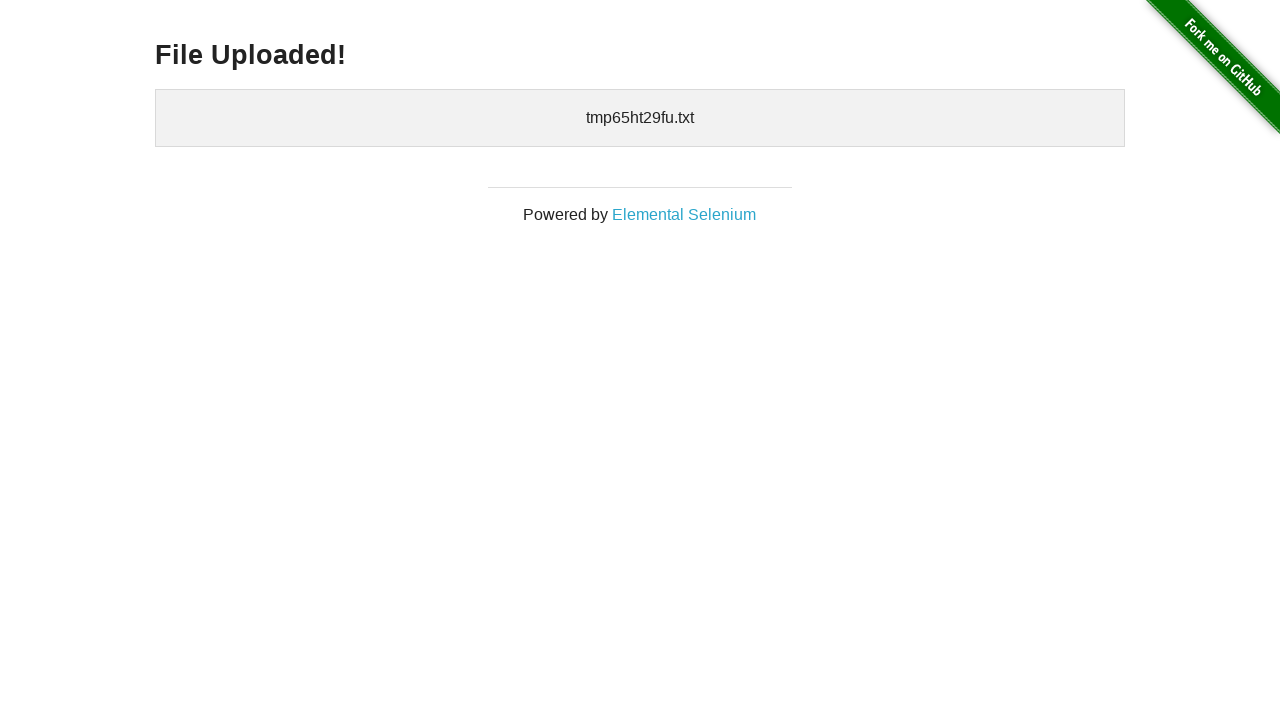

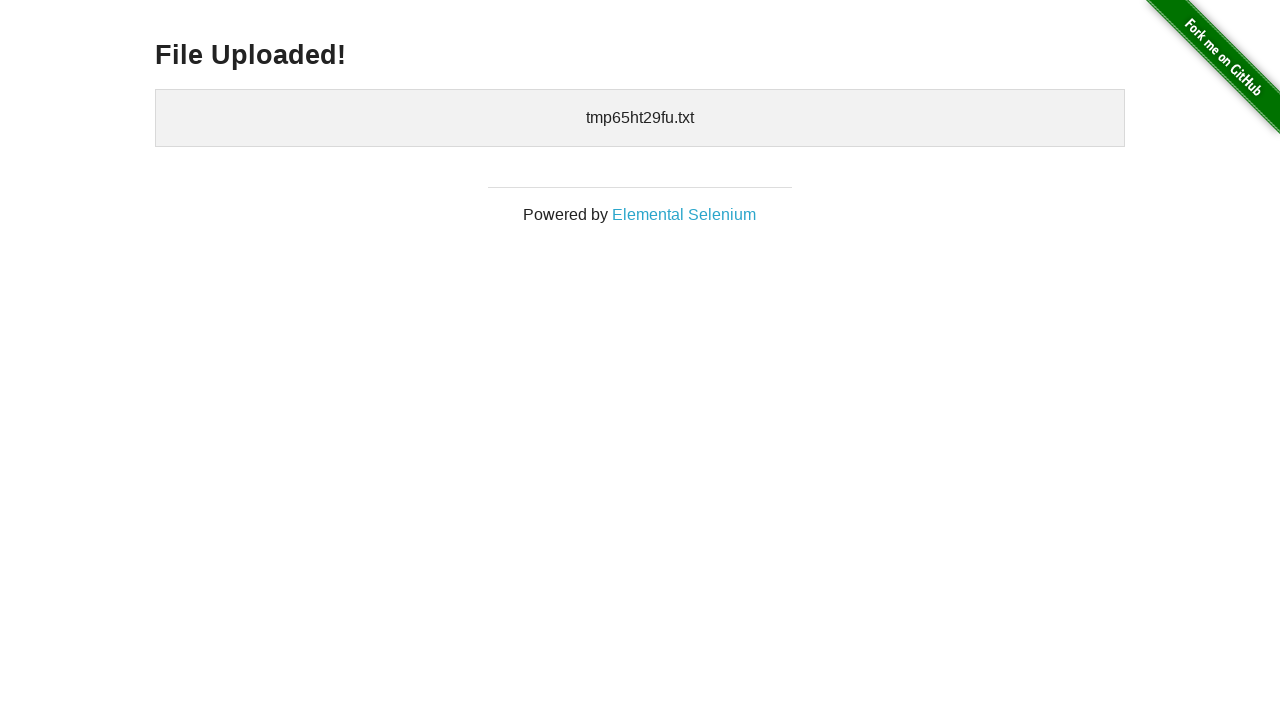